Tests handling multiple browser windows when accessing the timetable tracking service

Starting URL: https://www.apsrtconline.in/

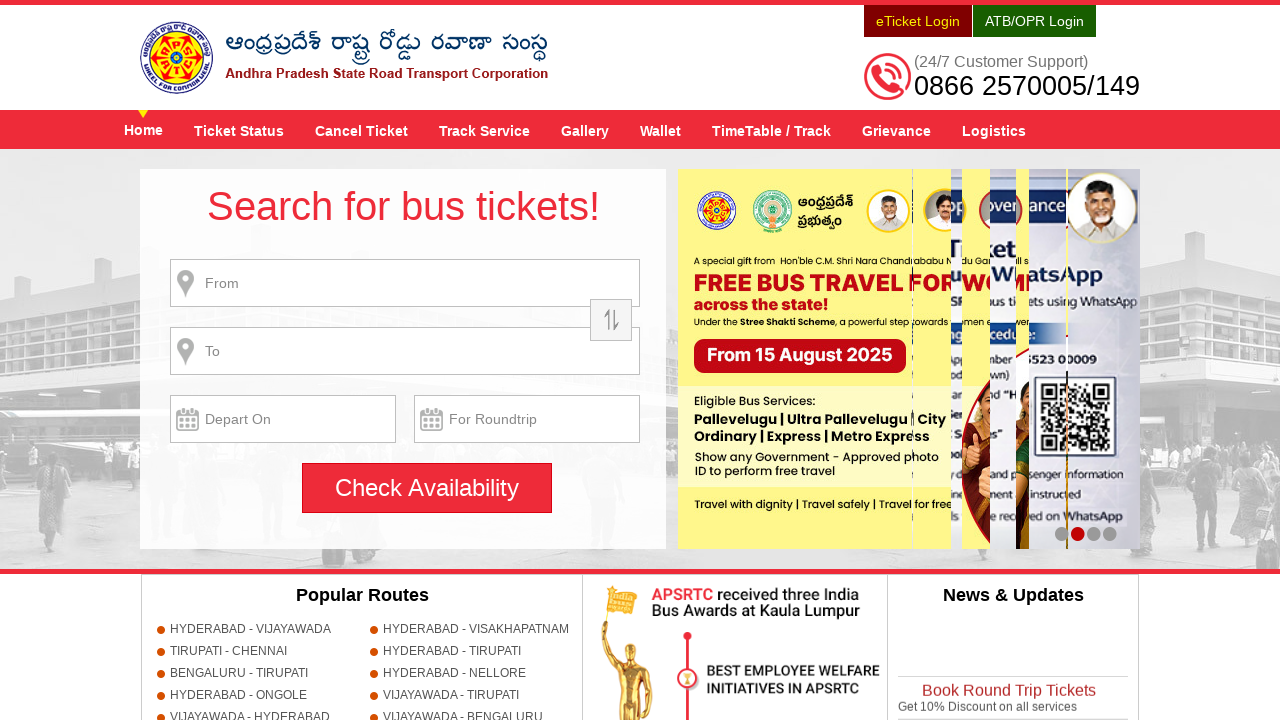

Retrieved initial page title from APSRTC Online timetable tracking service
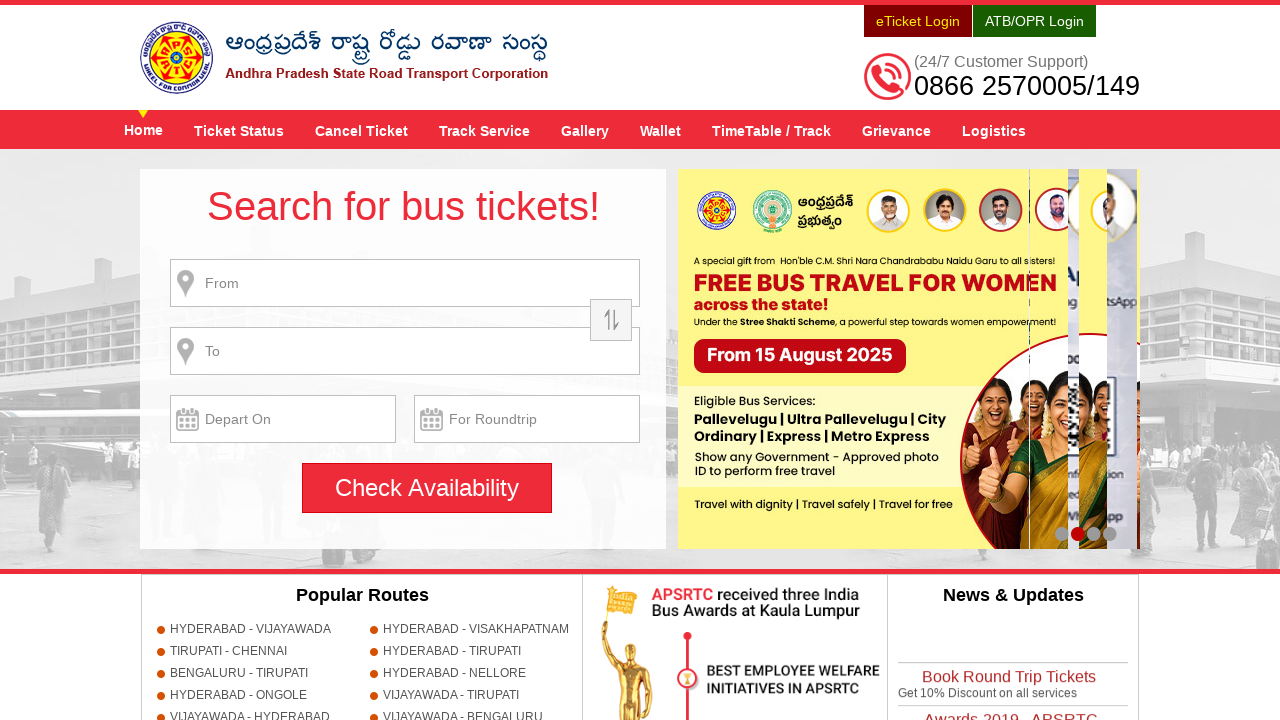

Clicked on TimeTable / Track link at (772, 130) on a[title='TimeTable / Track']
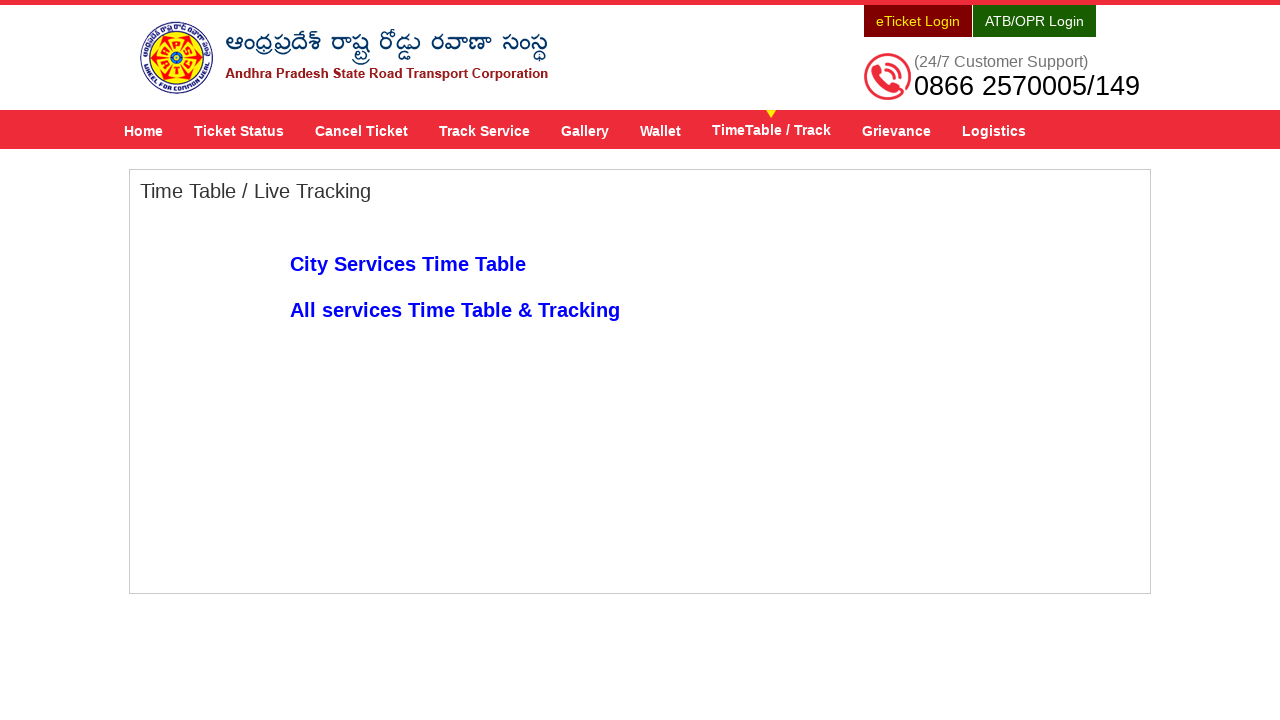

Clicked on All services Time Table & Tracking link to open new window at (455, 310) on a:has-text('All services Time Table & Tracking')
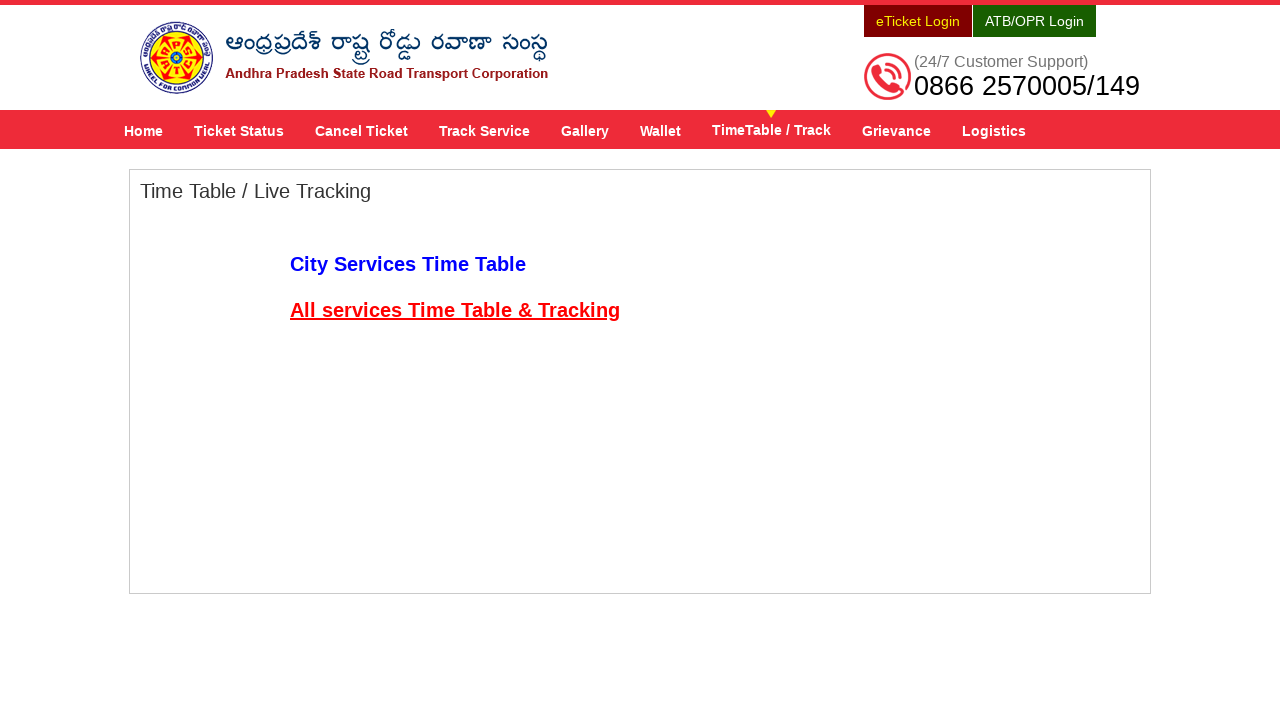

New window loaded and became ready
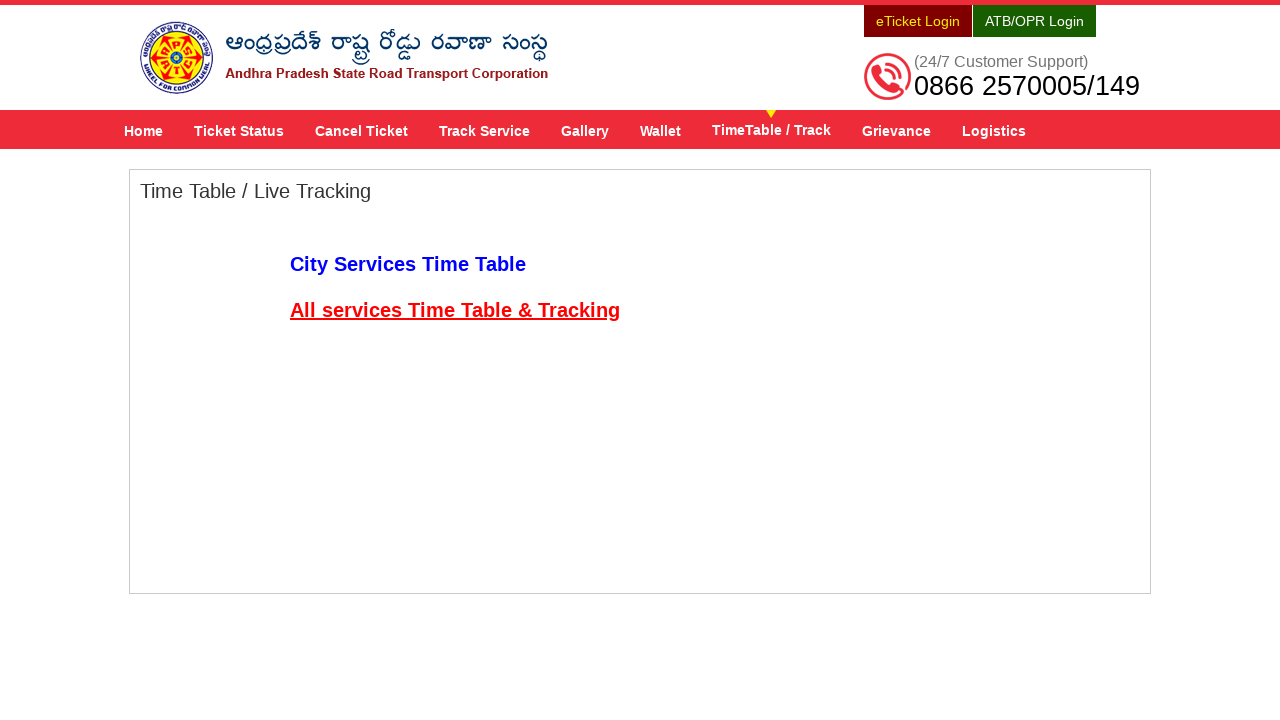

Retrieved second window title: APSRTC LIVE TRACK
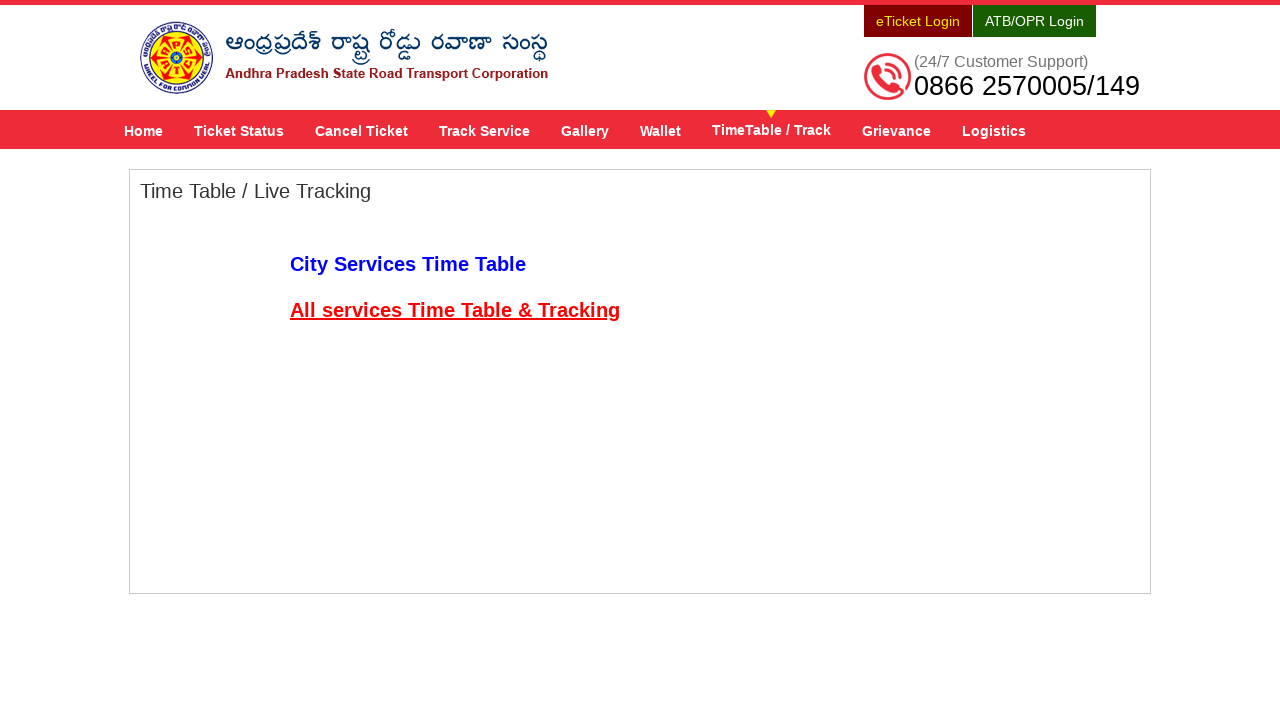

Closed the new window and returned focus to original window
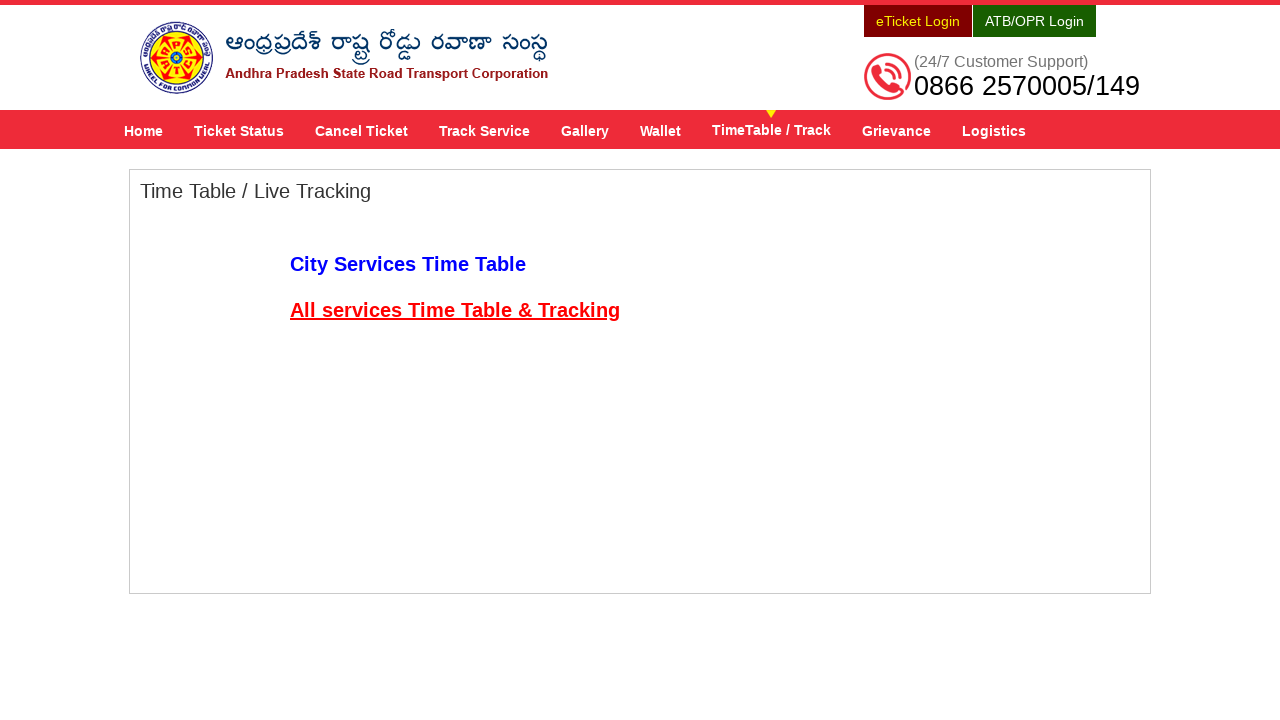

Clicked Home link to return to main page at (144, 130) on a:has-text('Home')
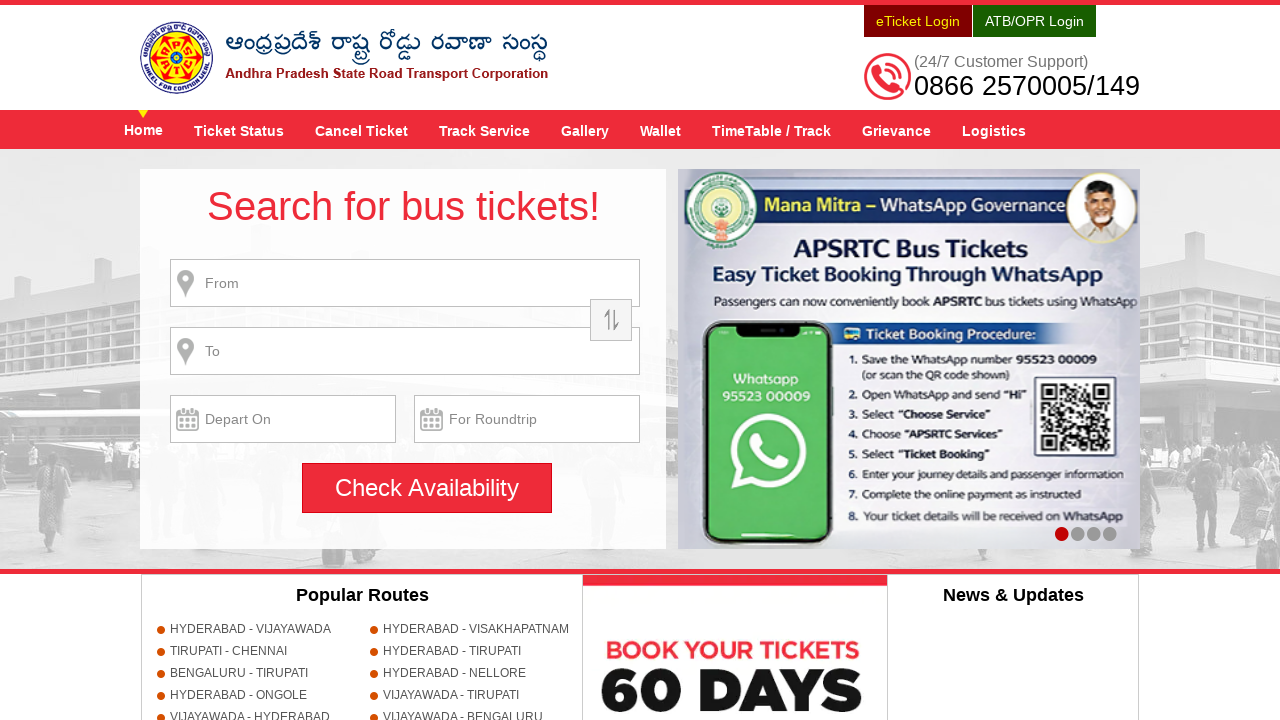

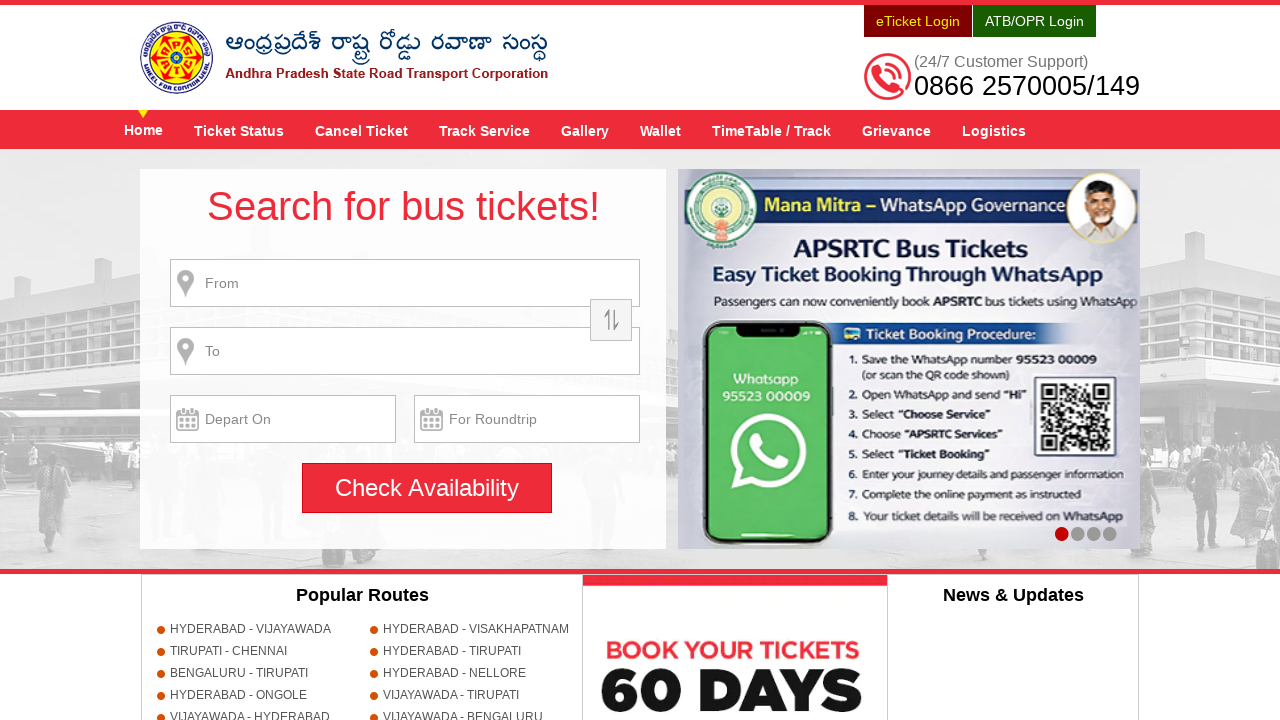